Tests file download functionality by clicking on a downloadable file link

Starting URL: https://the-internet.herokuapp.com/download

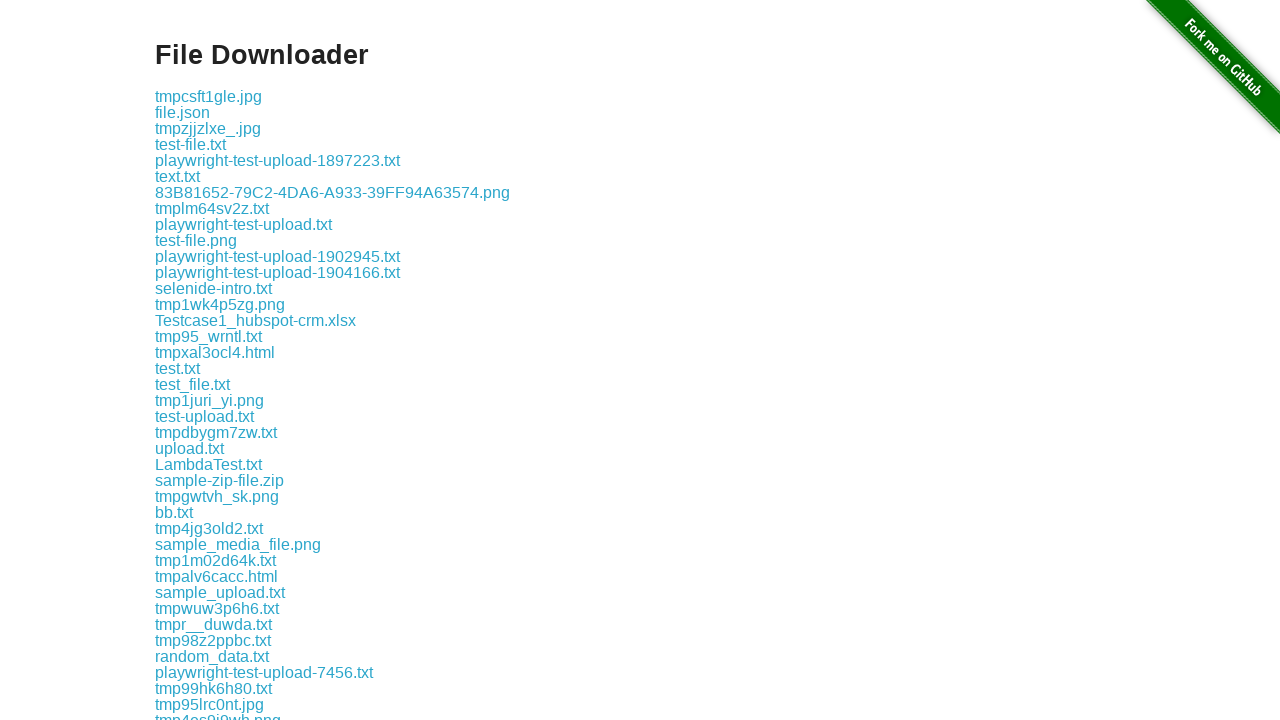

Clicked on LambdaTest.txt download link at (208, 464) on xpath=//a[normalize-space()='LambdaTest.txt']
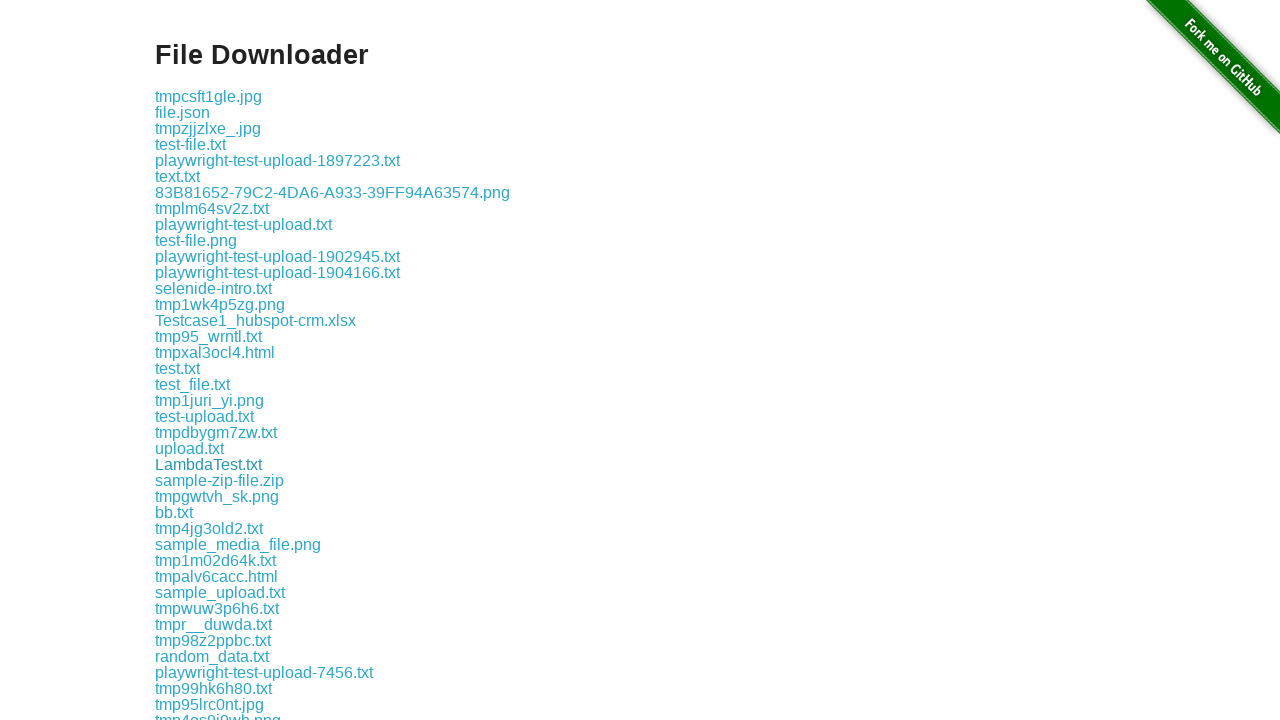

File download initiated and download object obtained
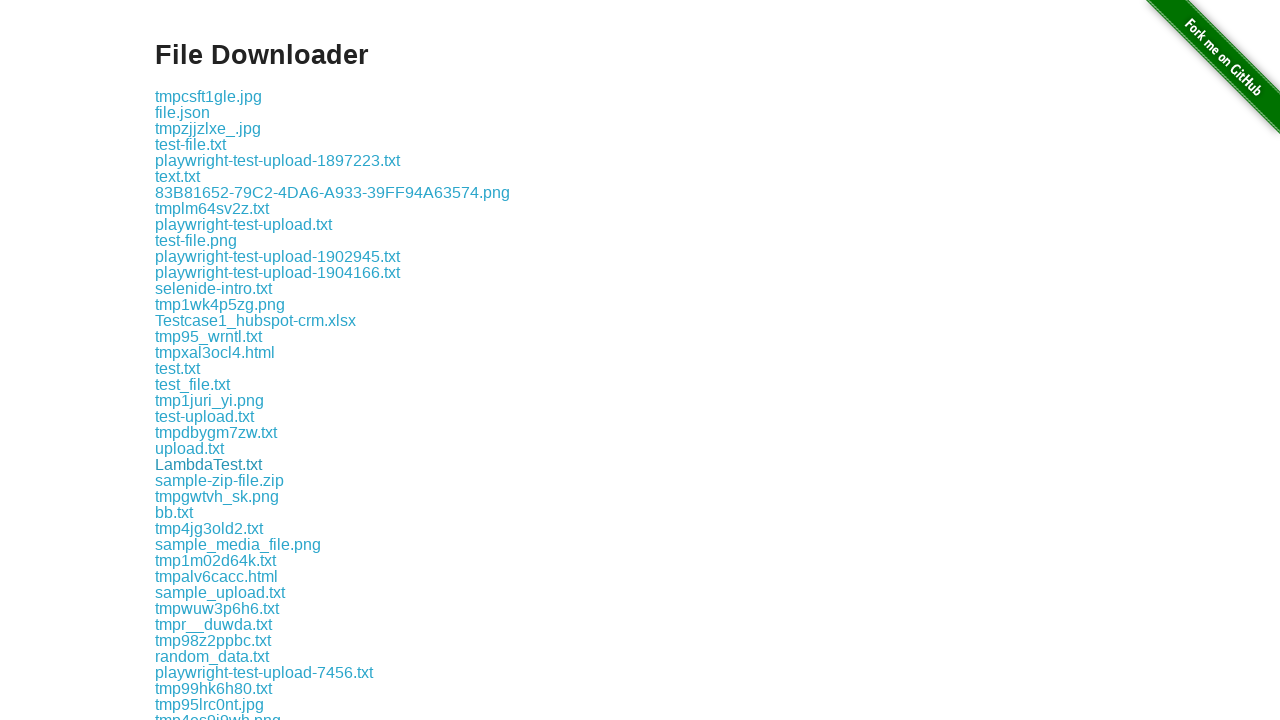

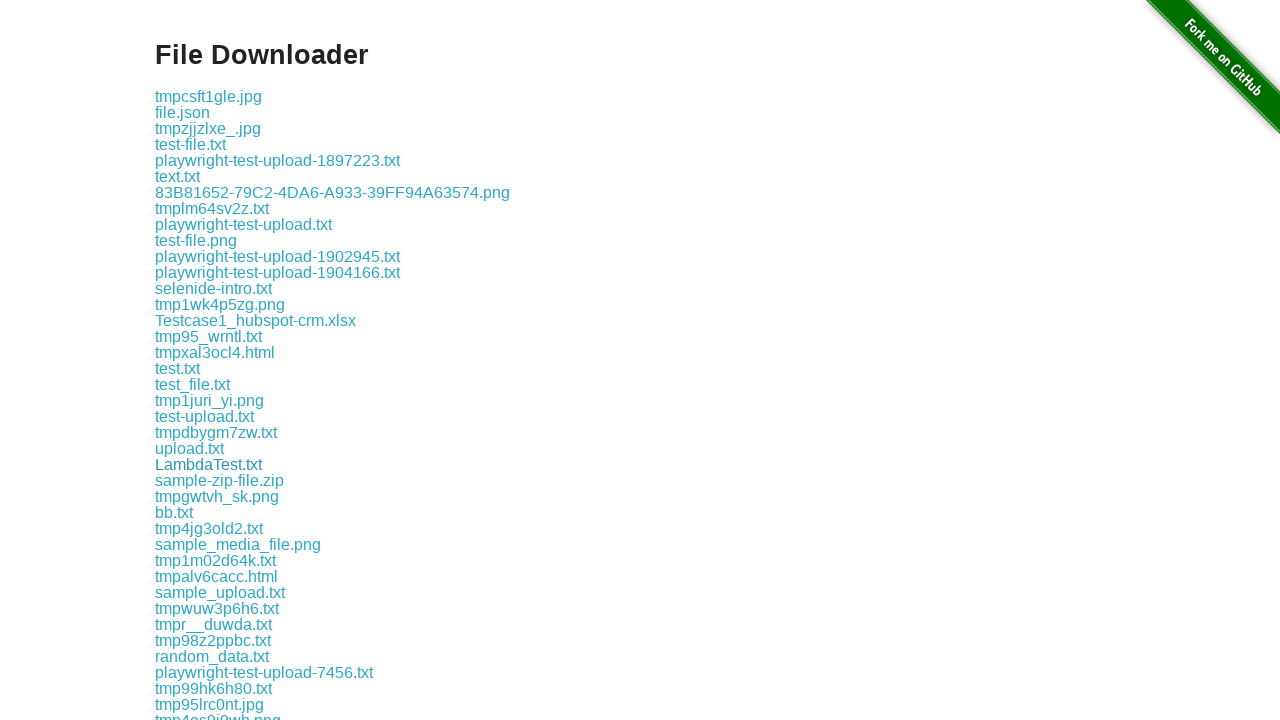